Navigates to the main page and clicks on the cart link to view the shopping cart

Starting URL: https://www.demoblaze.com/

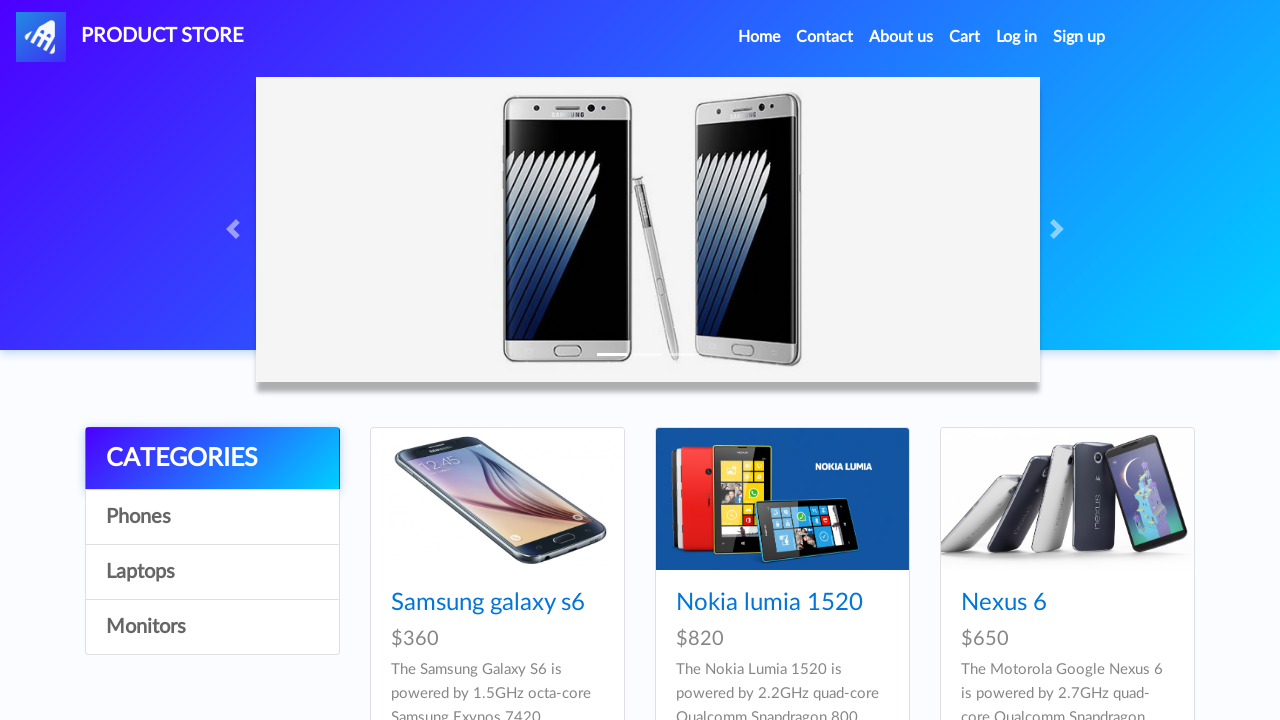

Navigated to main page at https://www.demoblaze.com/
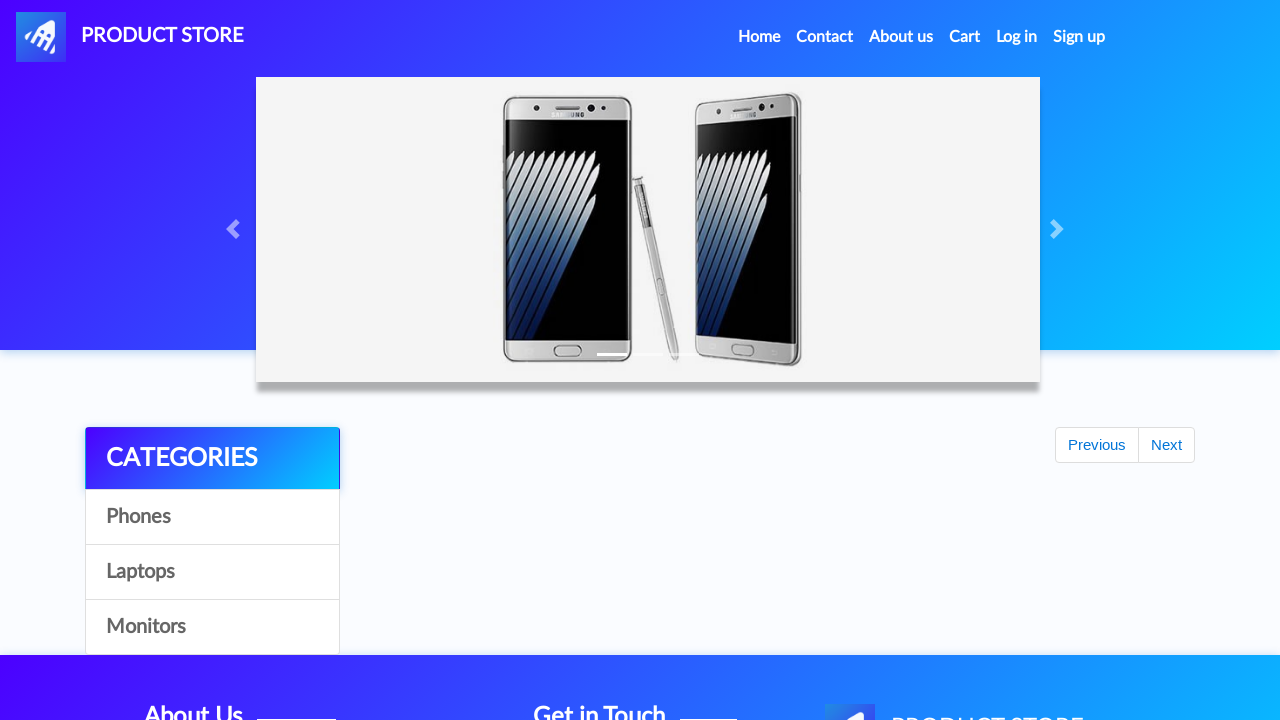

Clicked on the cart link to view shopping cart at (965, 37) on #cartur
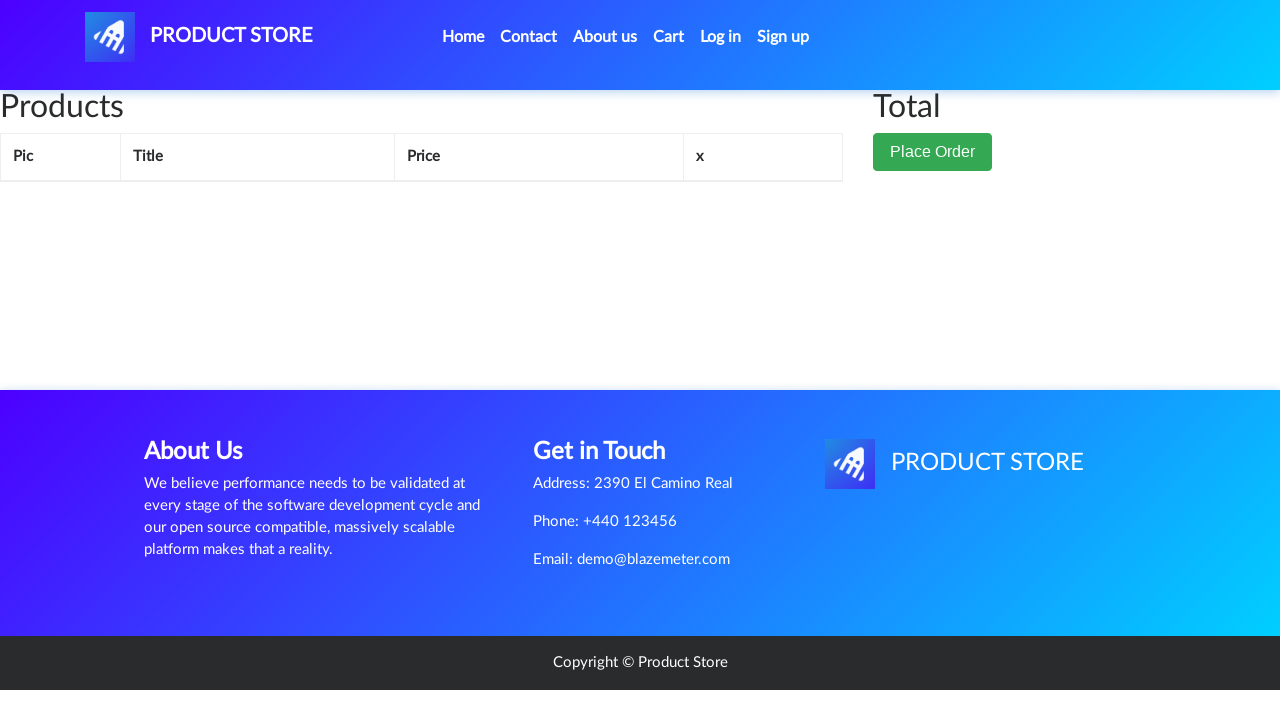

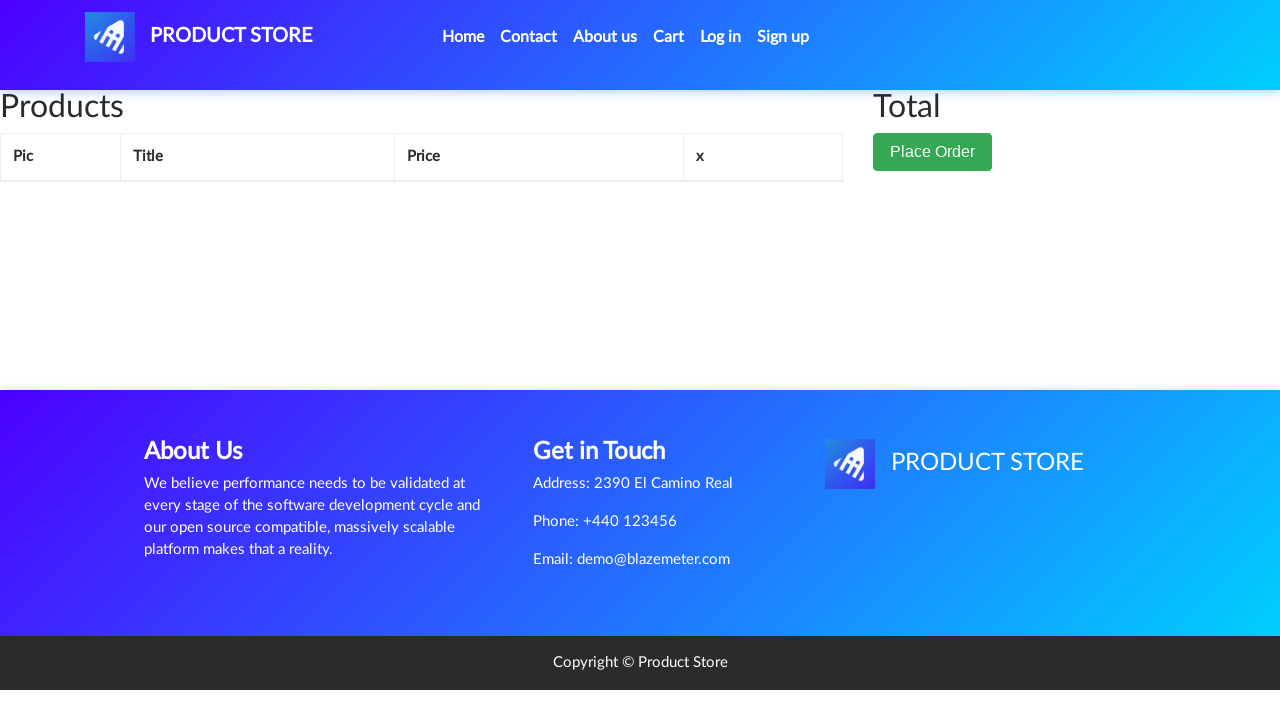